Tests JavaScript alert handling by clicking three different alert buttons (JS Alert, JS Confirm, JS Prompt) and interacting with each alert dialog - accepting, dismissing, and entering text respectively.

Starting URL: https://the-internet.herokuapp.com/javascript_alerts

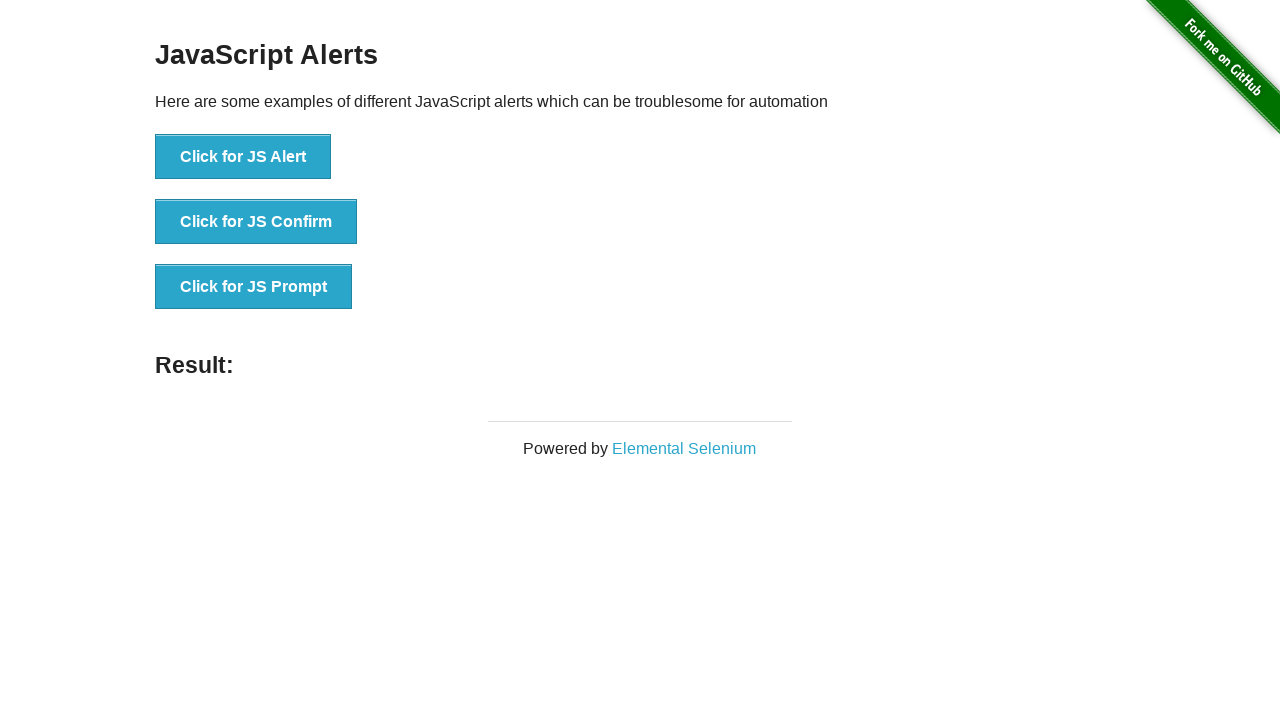

Clicked JS Alert button at (243, 157) on button[onclick='jsAlert()']
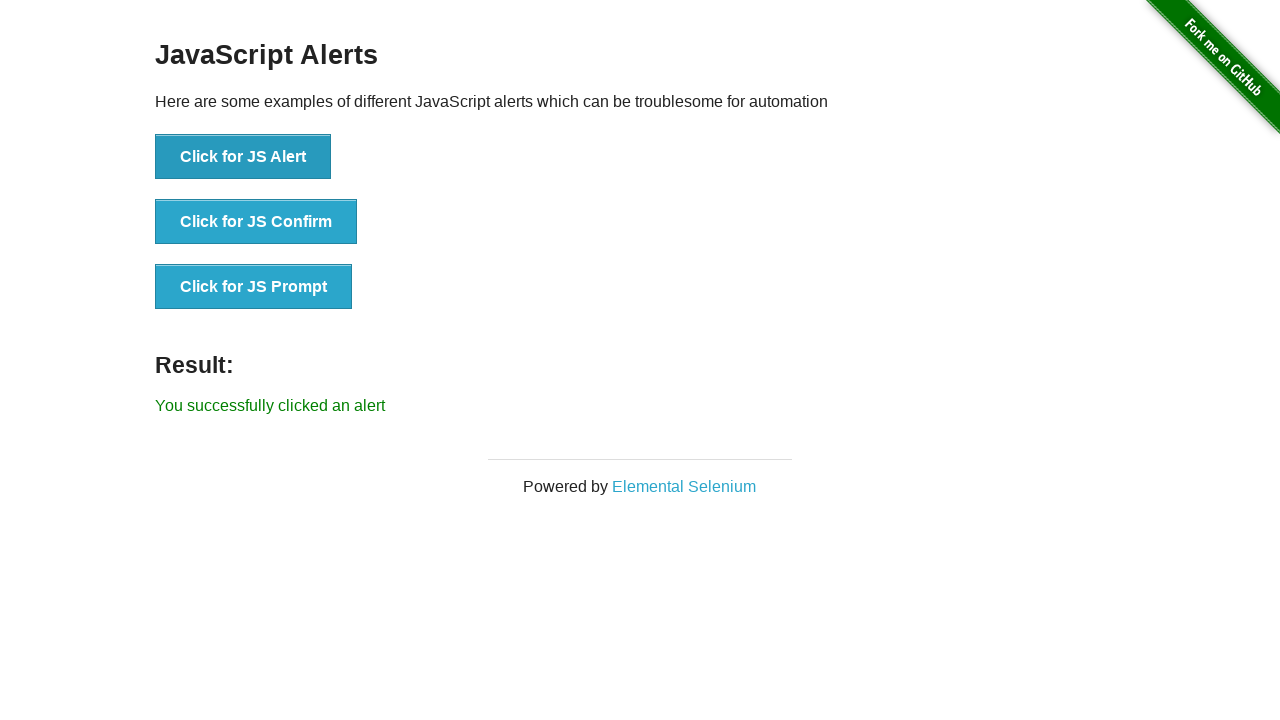

Clicked JS Alert button and accepted the alert dialog at (243, 157) on button[onclick='jsAlert()']
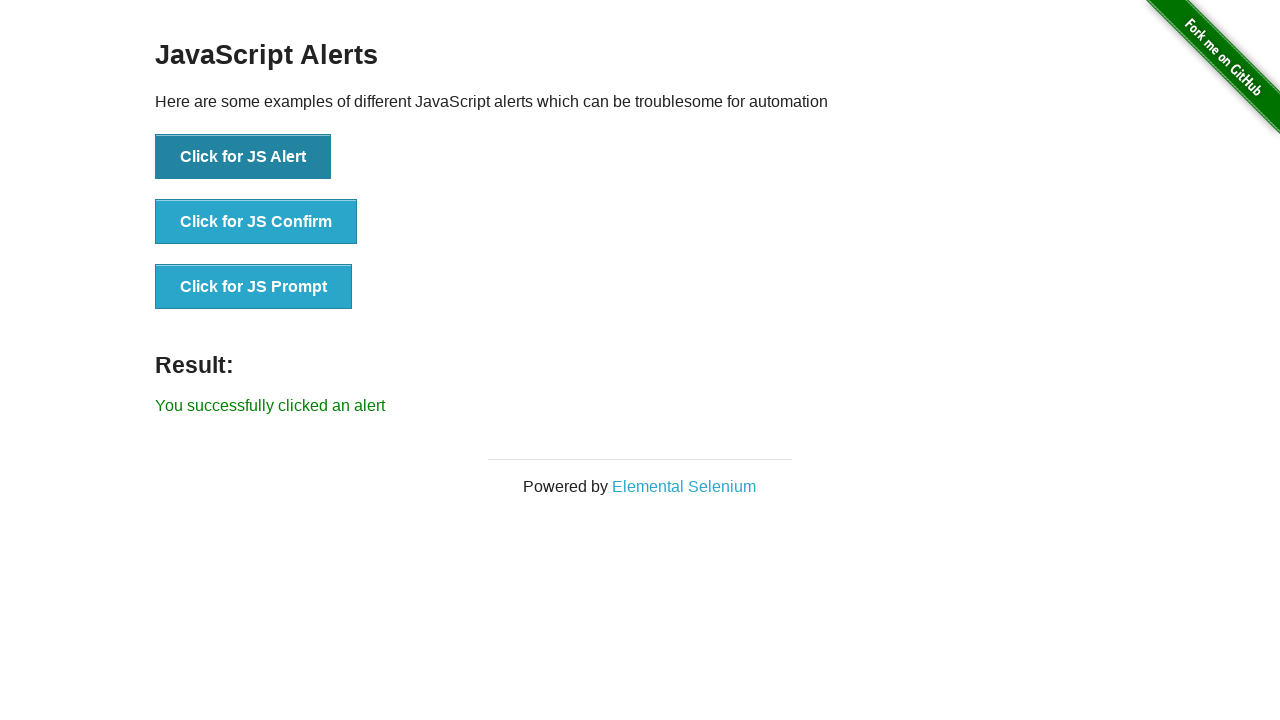

Waited for result element to appear after accepting alert
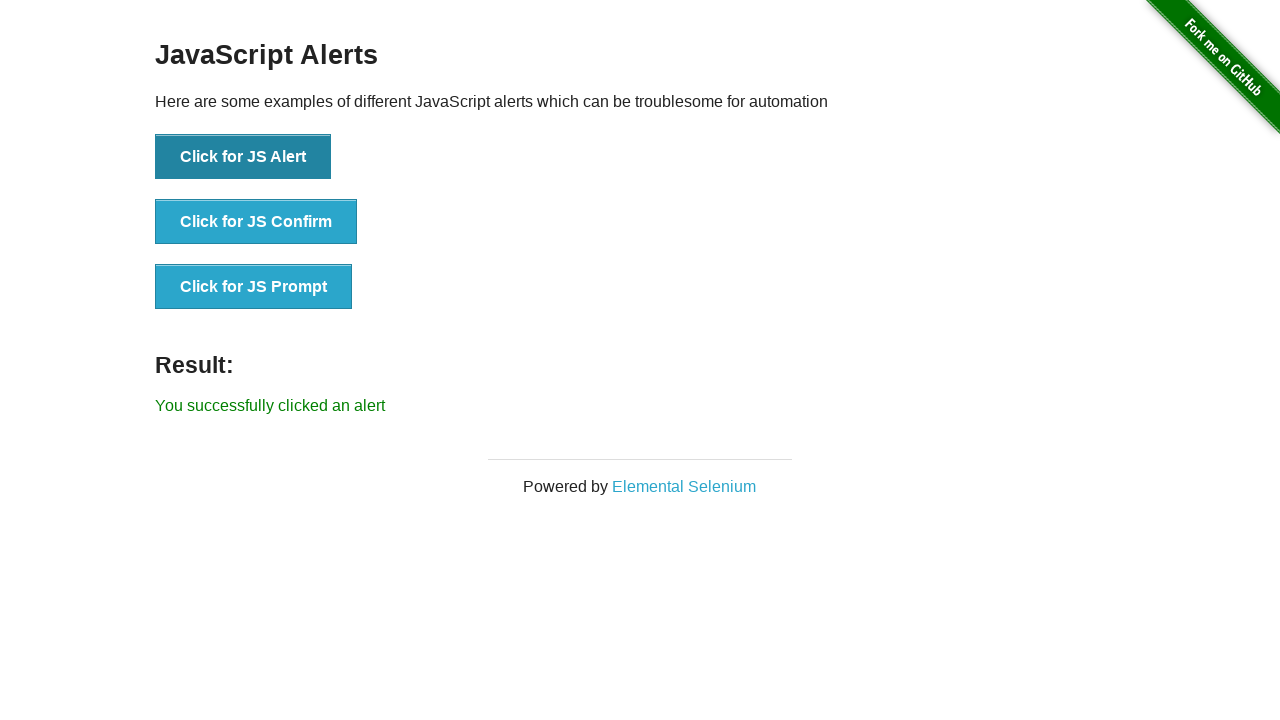

Clicked JS Confirm button and dismissed the confirm dialog at (256, 222) on button[onclick='jsConfirm()']
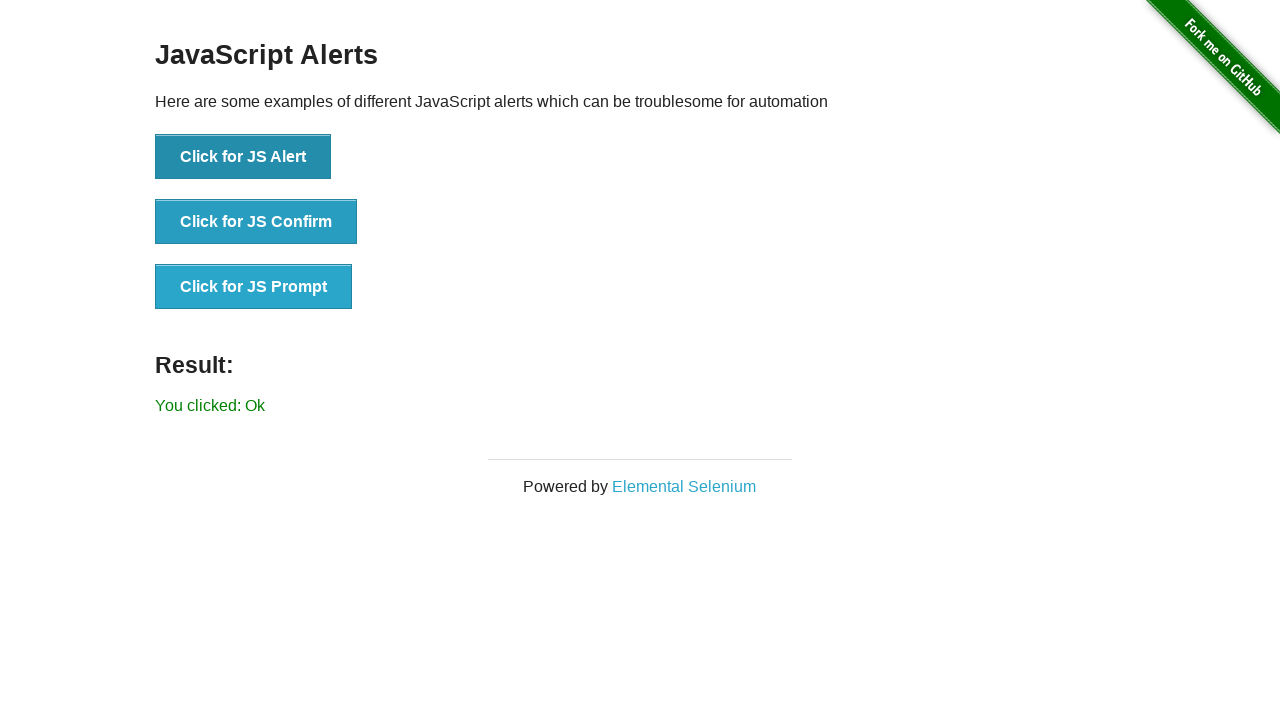

Waited for result element to appear after dismissing confirm
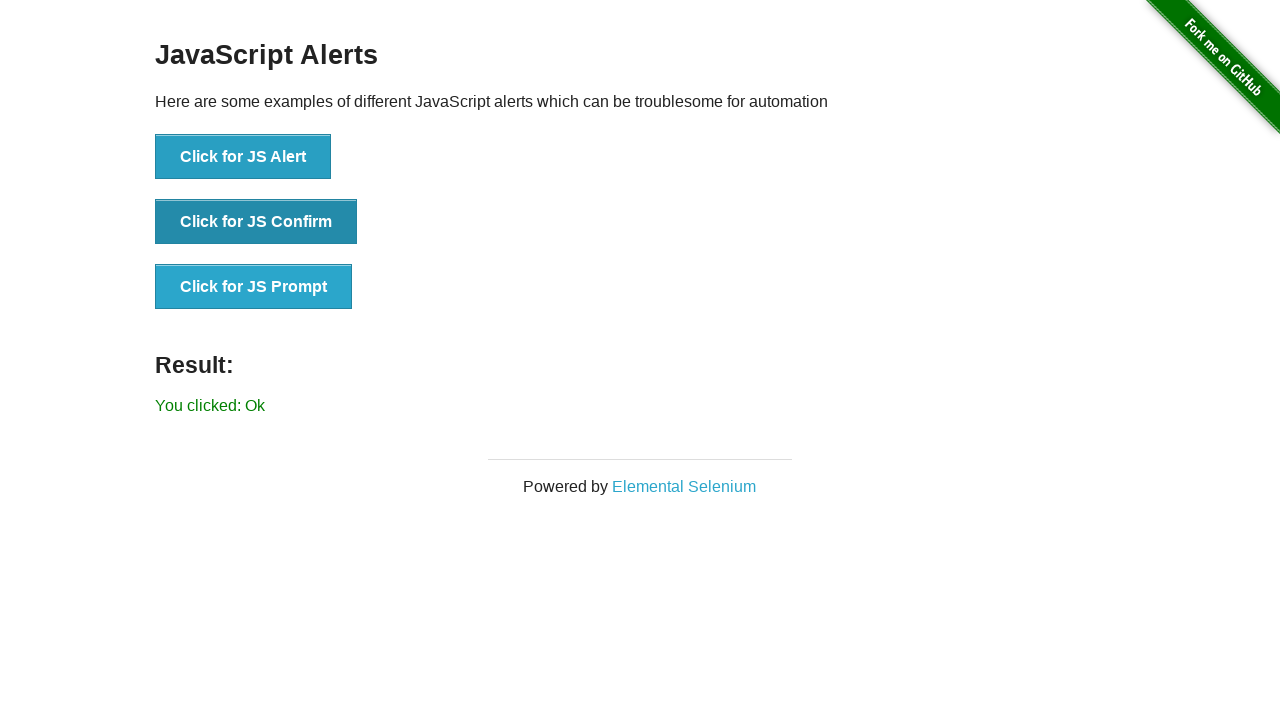

Clicked JS Prompt button, entered text 'Handling JavaScript Alerts Test', and accepted the prompt dialog at (254, 287) on button[onclick='jsPrompt()']
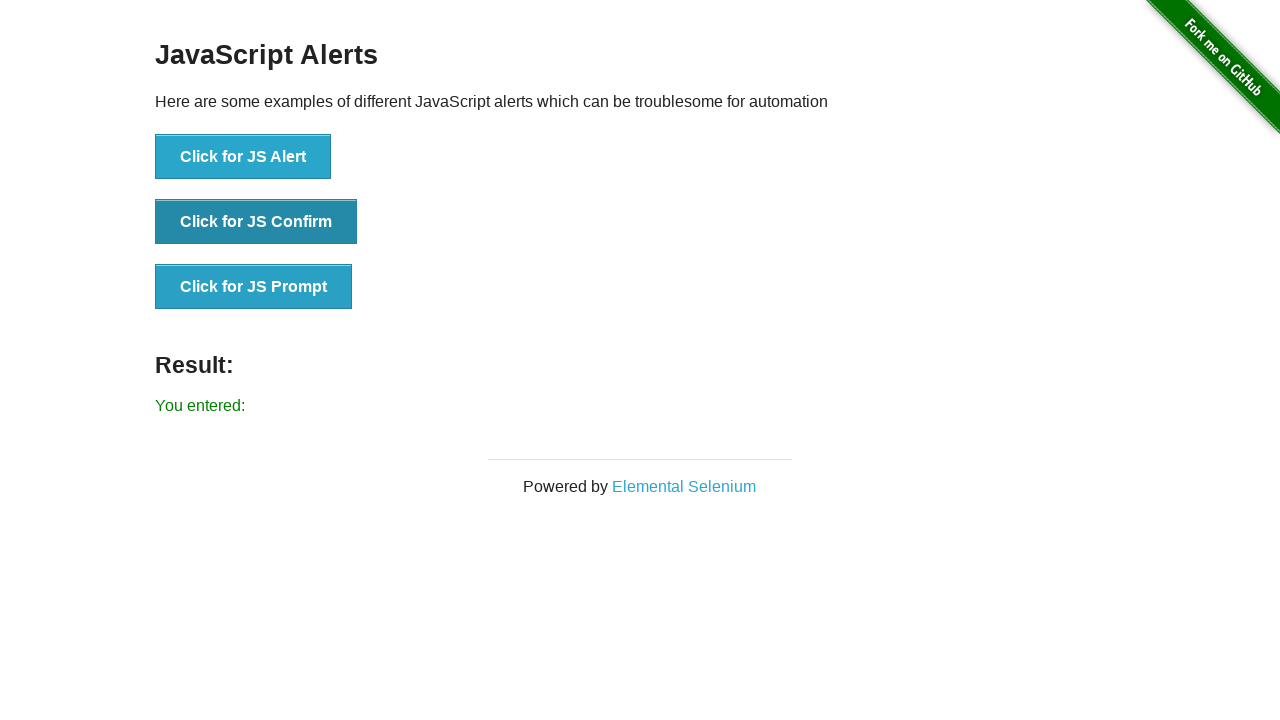

Waited for result element to appear after accepting prompt
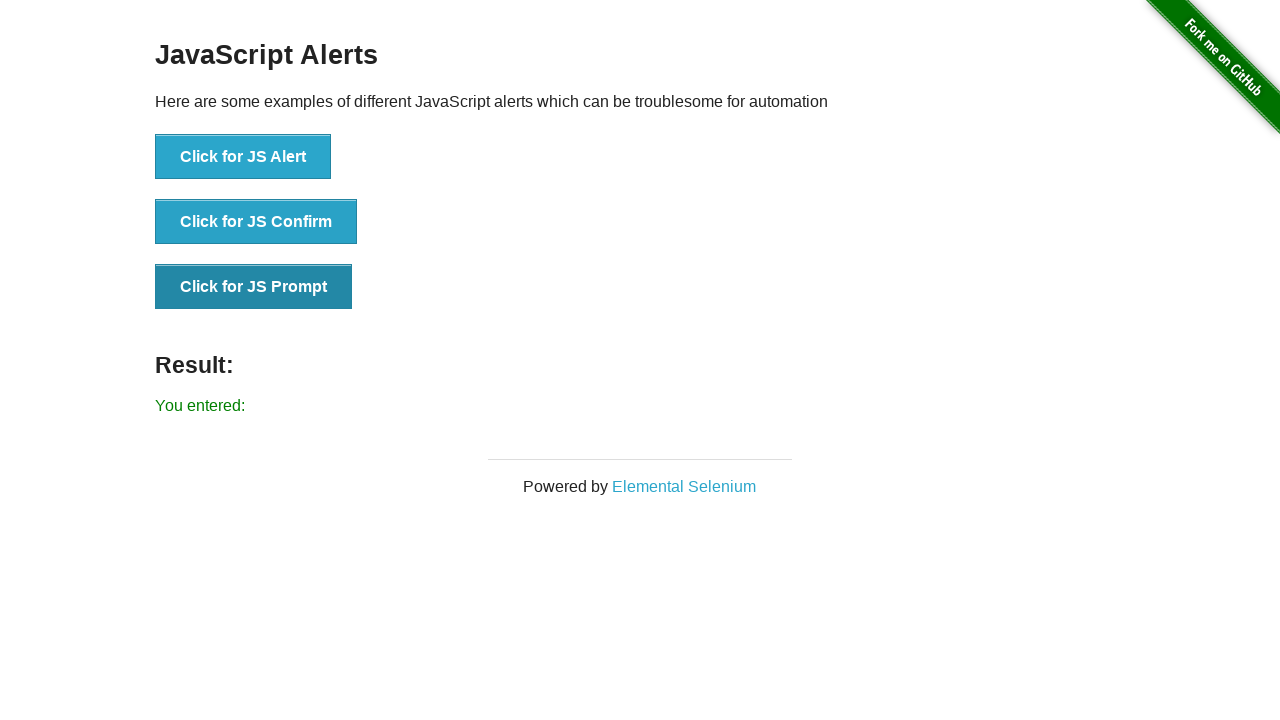

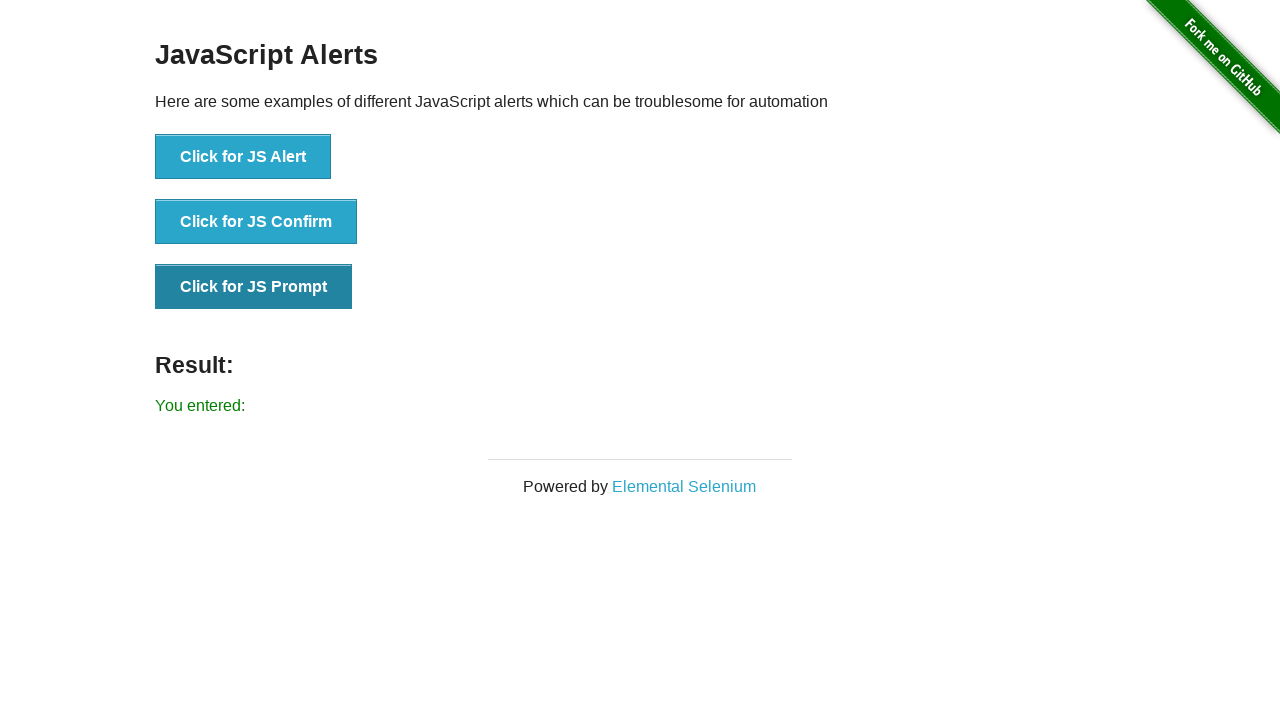